Tests search functionality by entering a search term in the search field and verifying the search results page displays the correct search term in the title.

Starting URL: https://practice.automationtesting.in/shop/

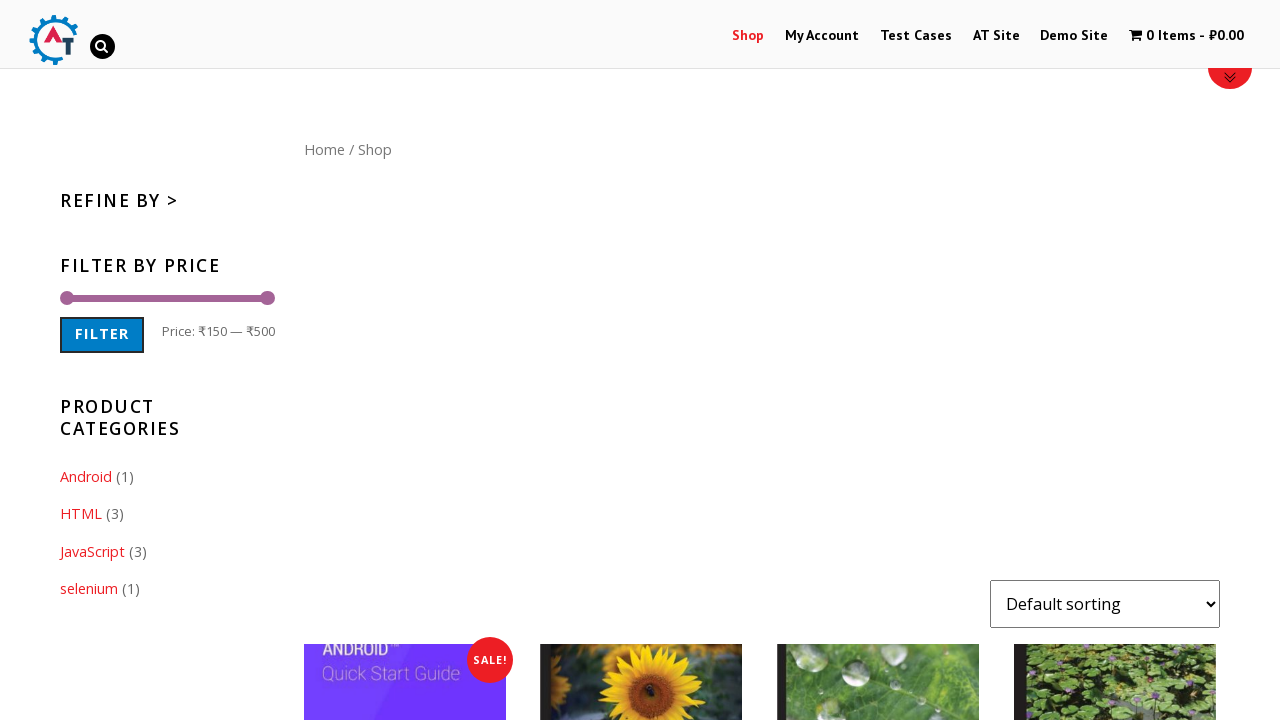

Filled search field with 'selenium' on #s
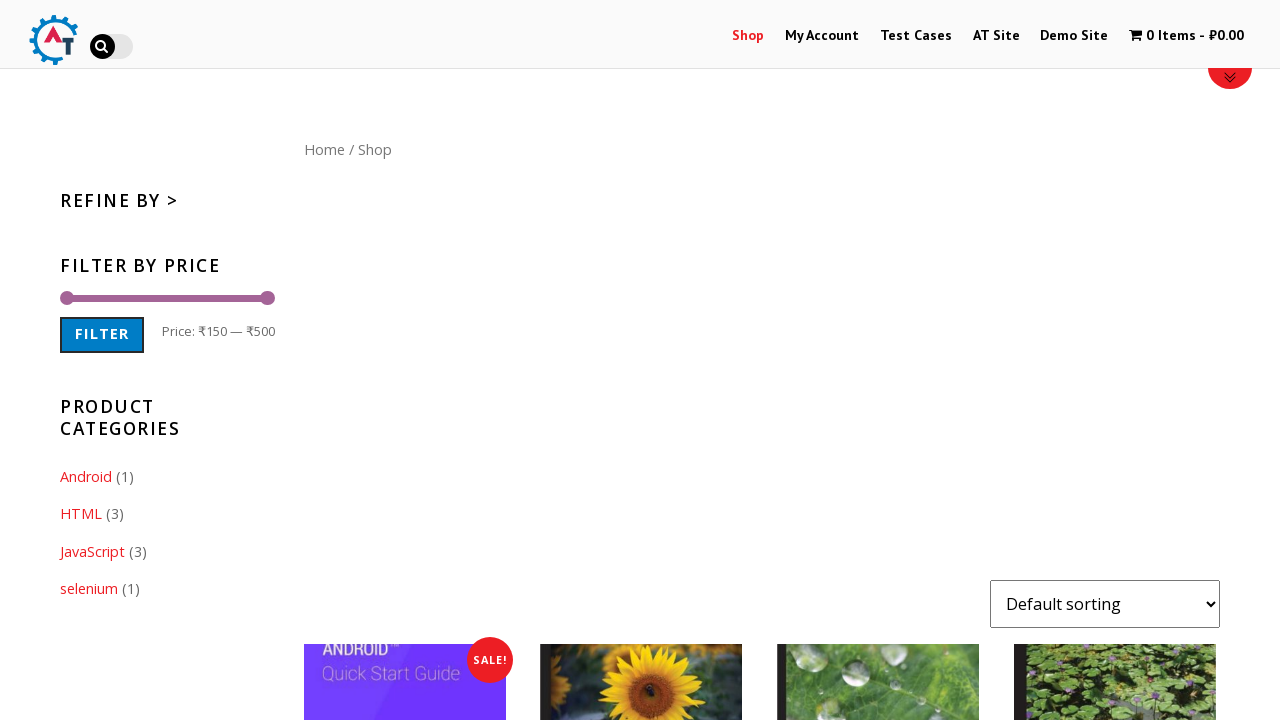

Pressed Enter to submit search on #s
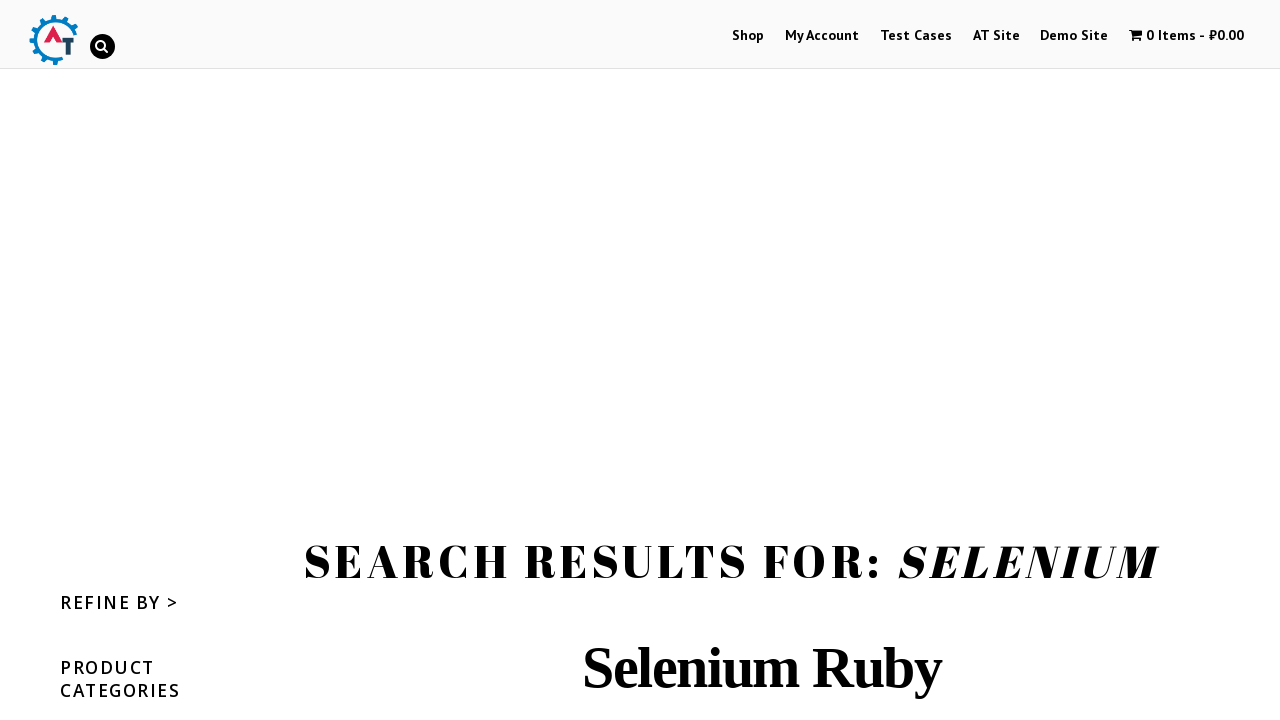

Search results page loaded with title element visible
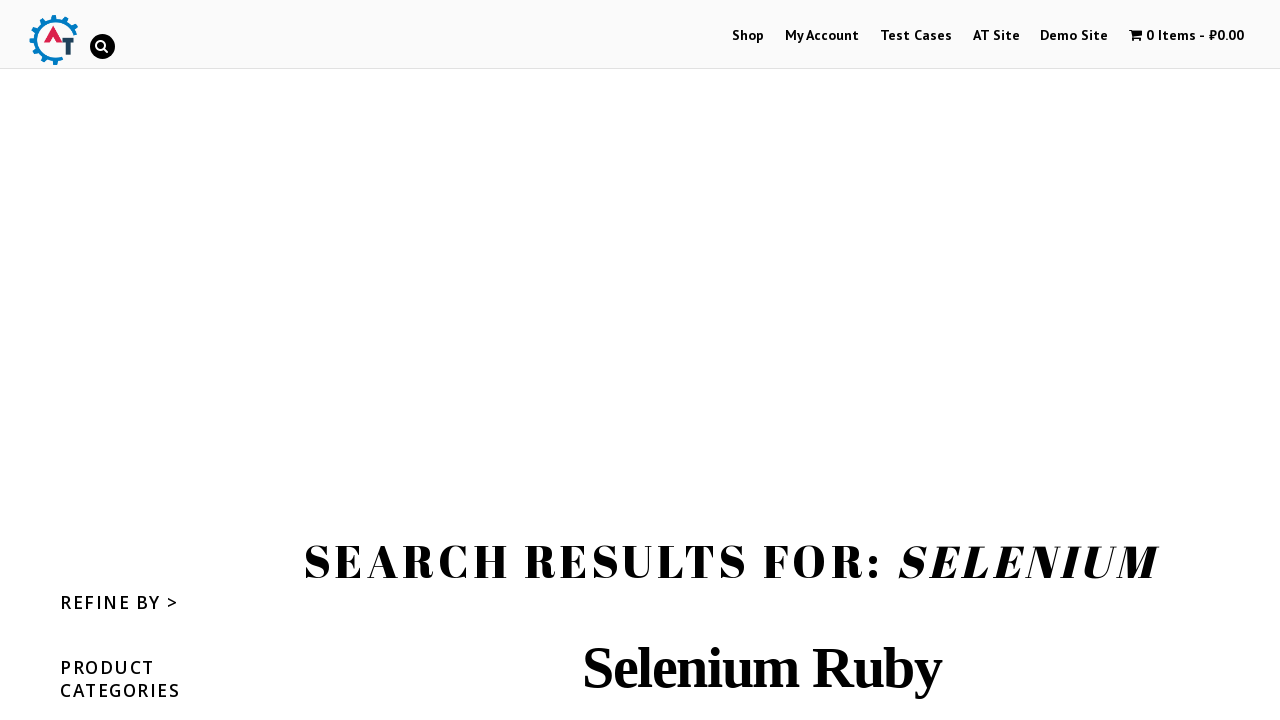

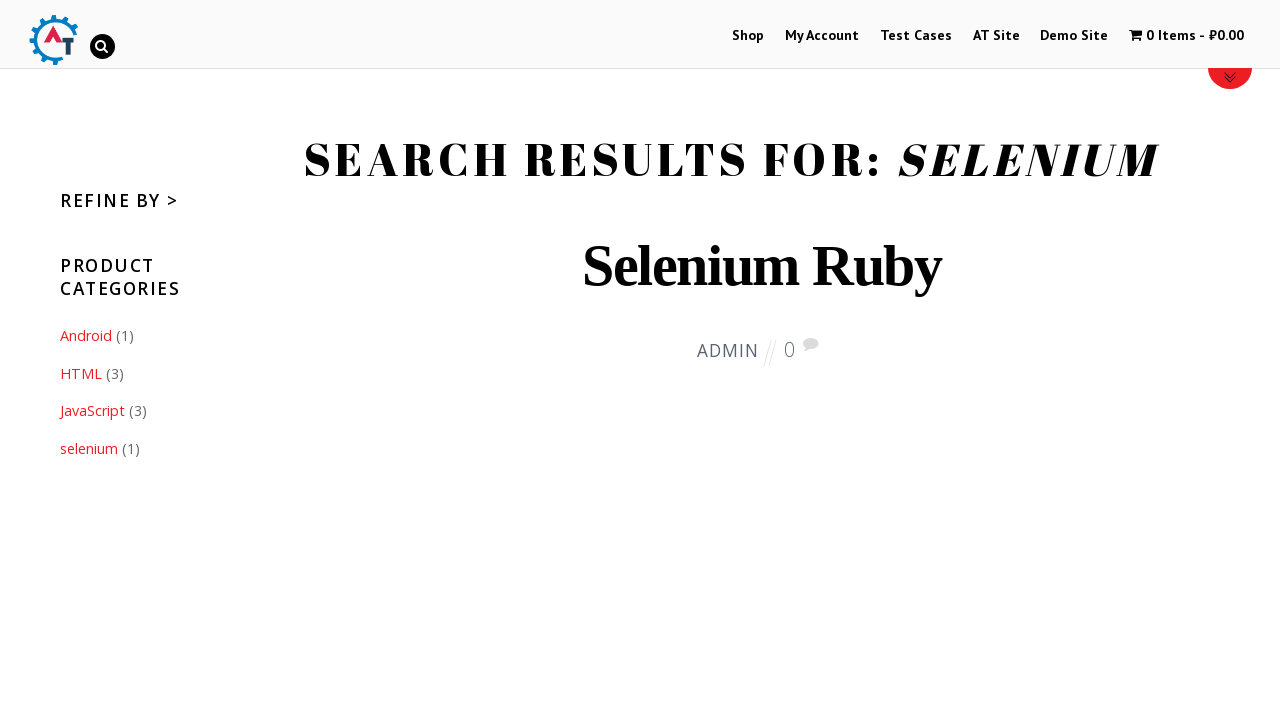